Tests table sorting using semantic class selectors on table2, clicking the Due column header and verifying column data is present.

Starting URL: http://the-internet.herokuapp.com/tables

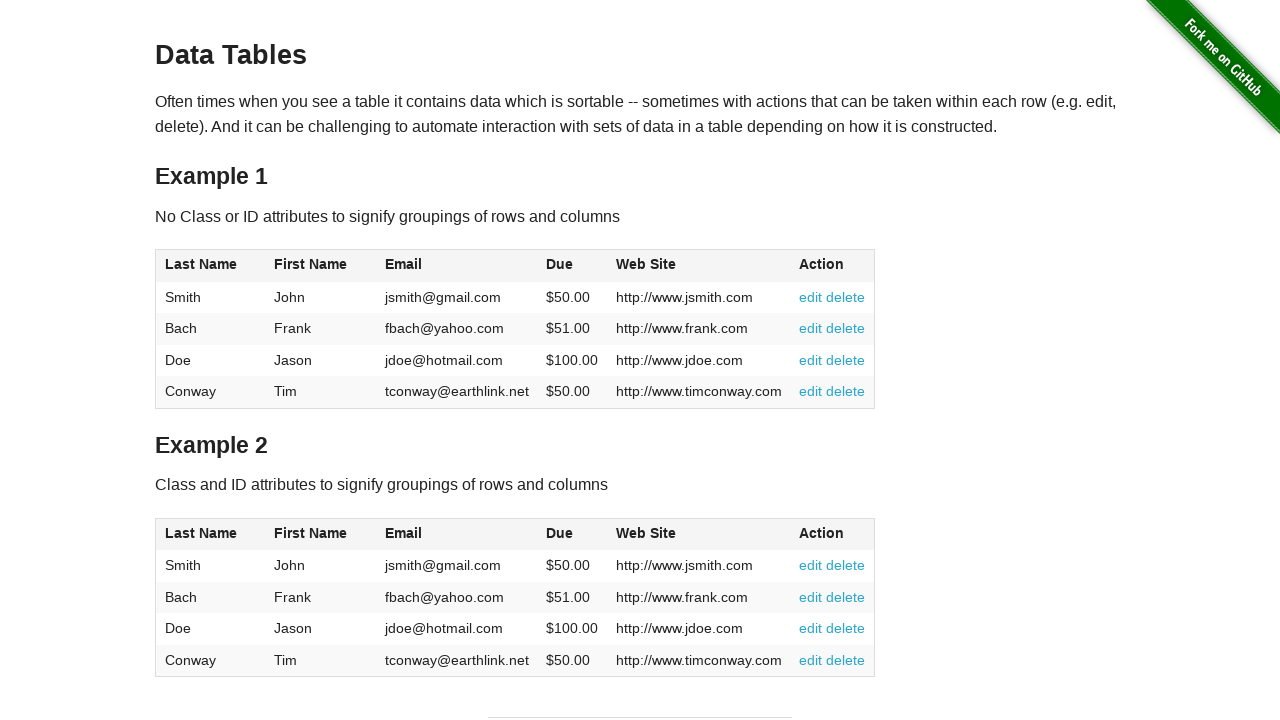

Clicked the Due column header in table2 at (560, 533) on #table2 thead .dues
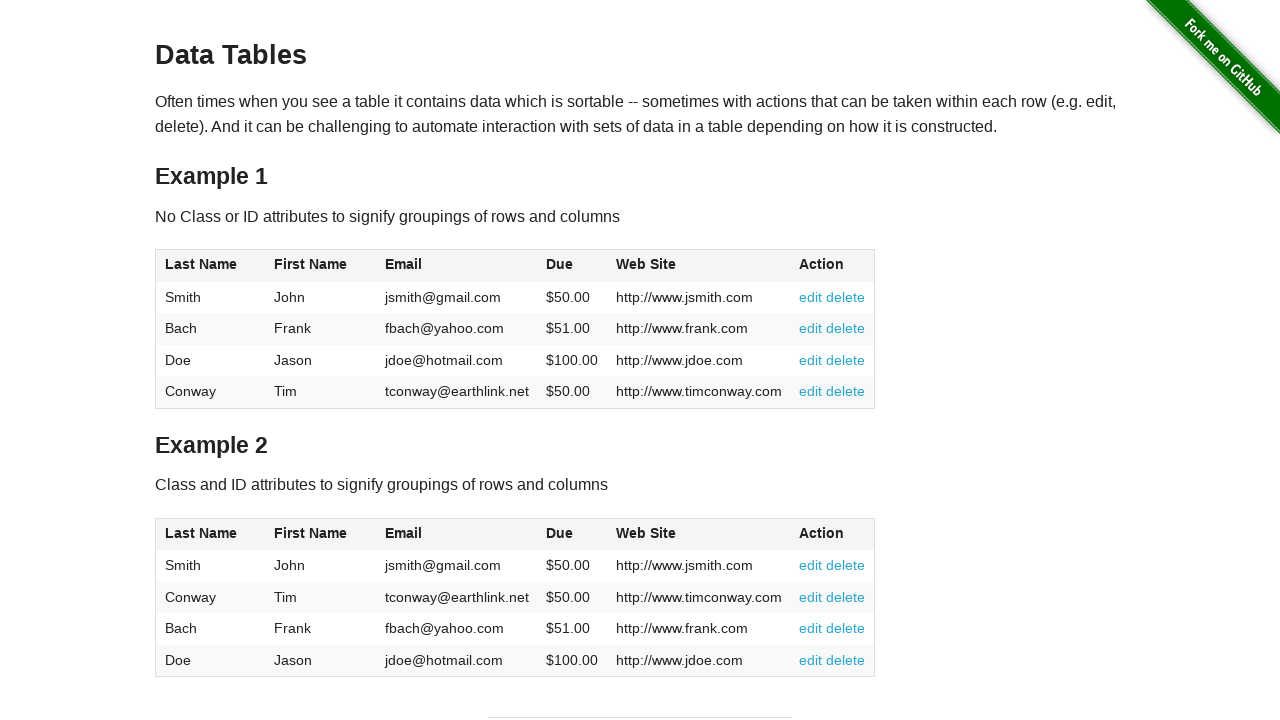

Due column cells in table2 are present after sorting
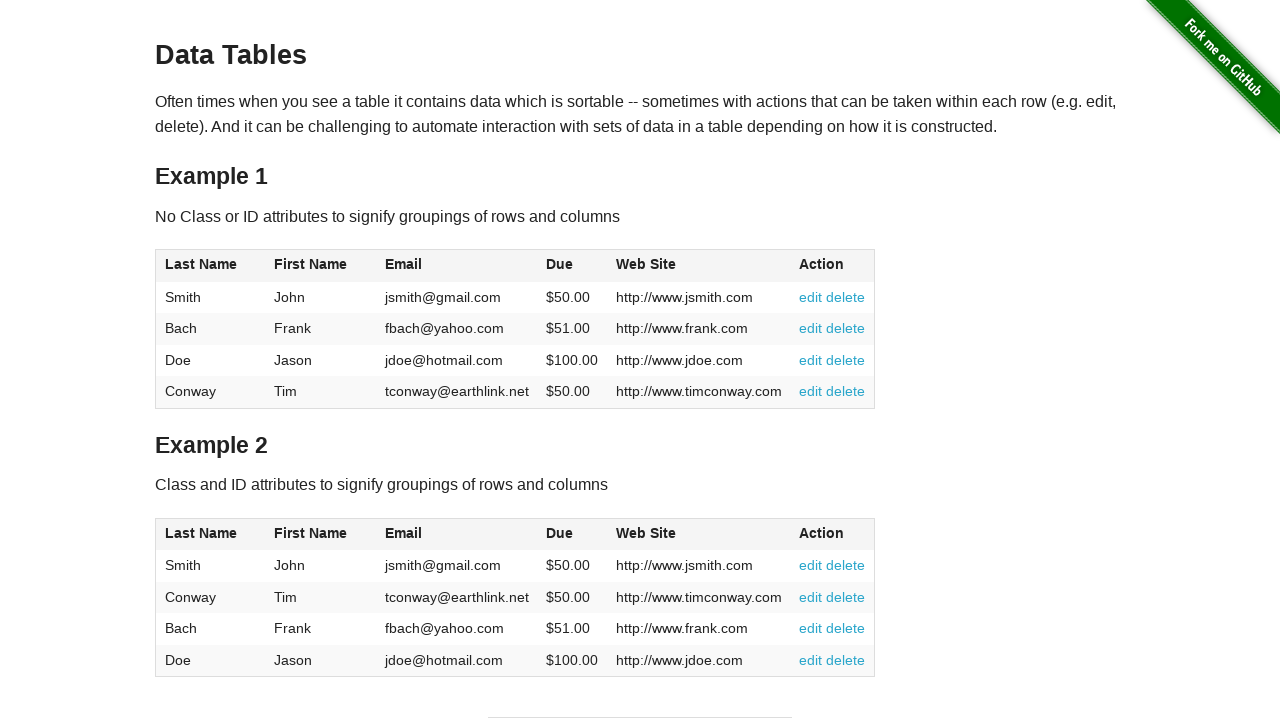

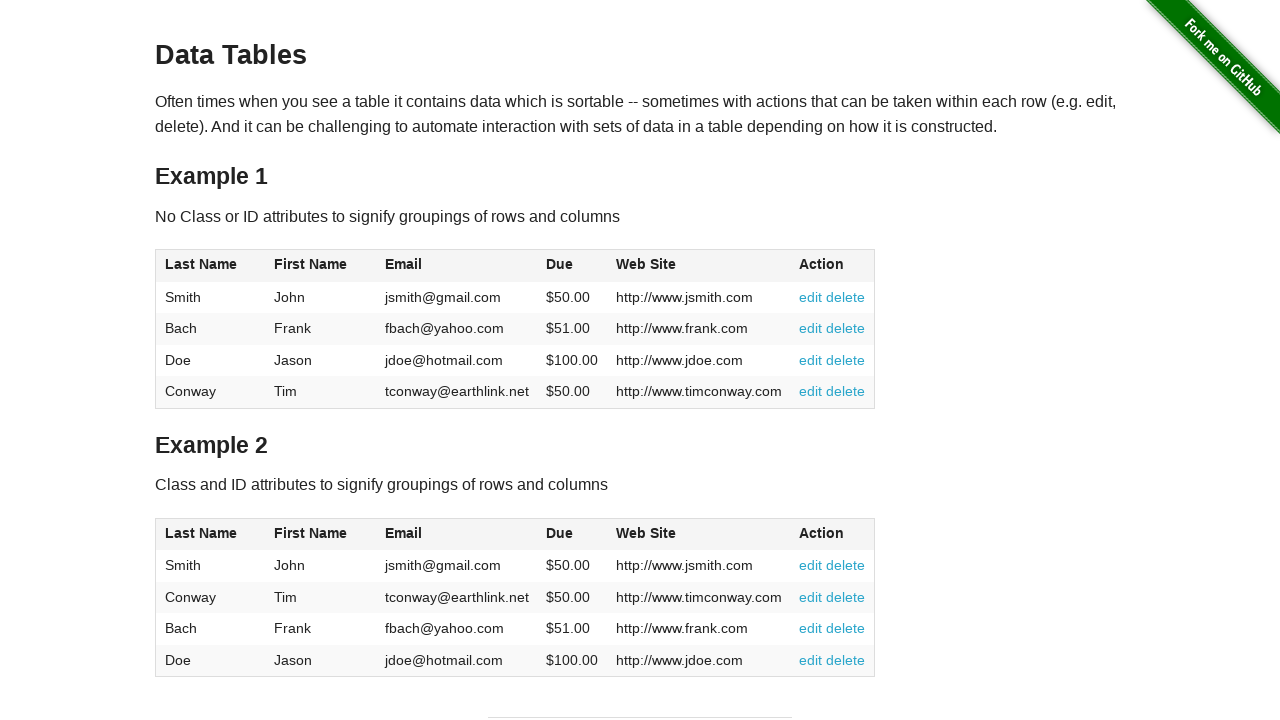